Tests JavaScript alert and prompt dialog handling by clicking buttons that trigger dialogs, accepting them with input values, and verifying the result is displayed on the page.

Starting URL: https://letcode.in/alert

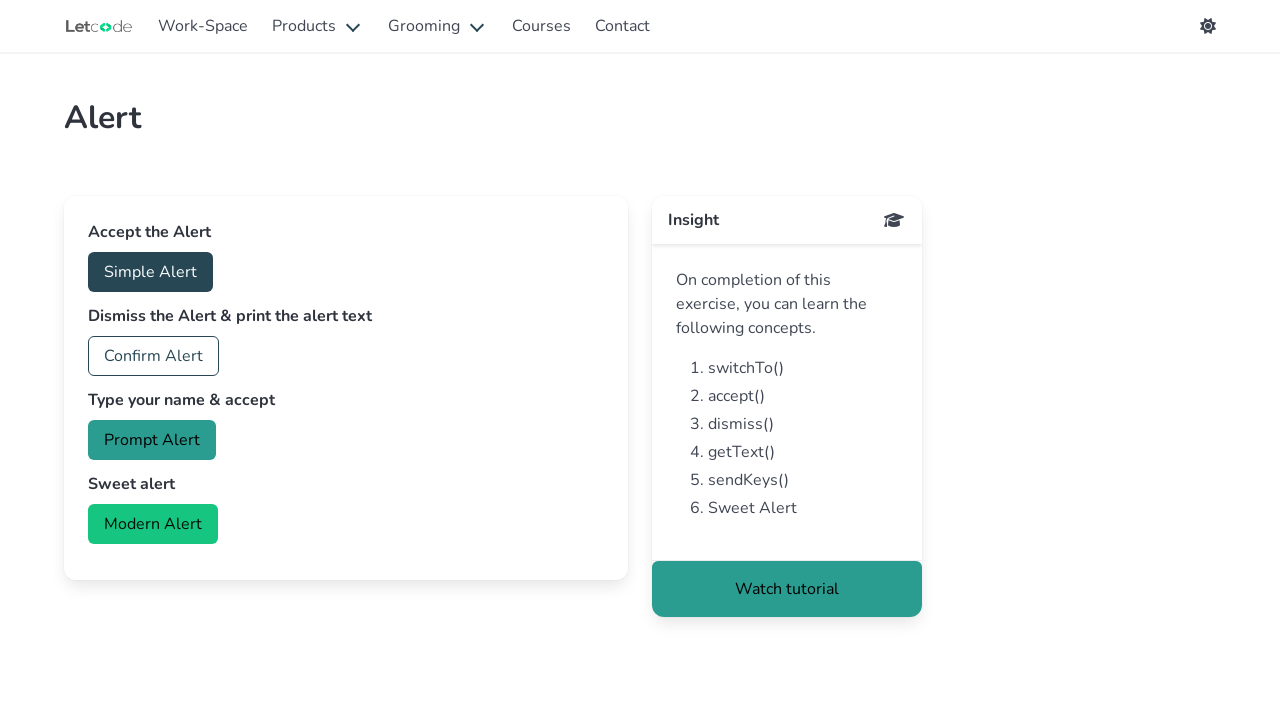

Clicked accept button to trigger first alert dialog at (150, 272) on #accept
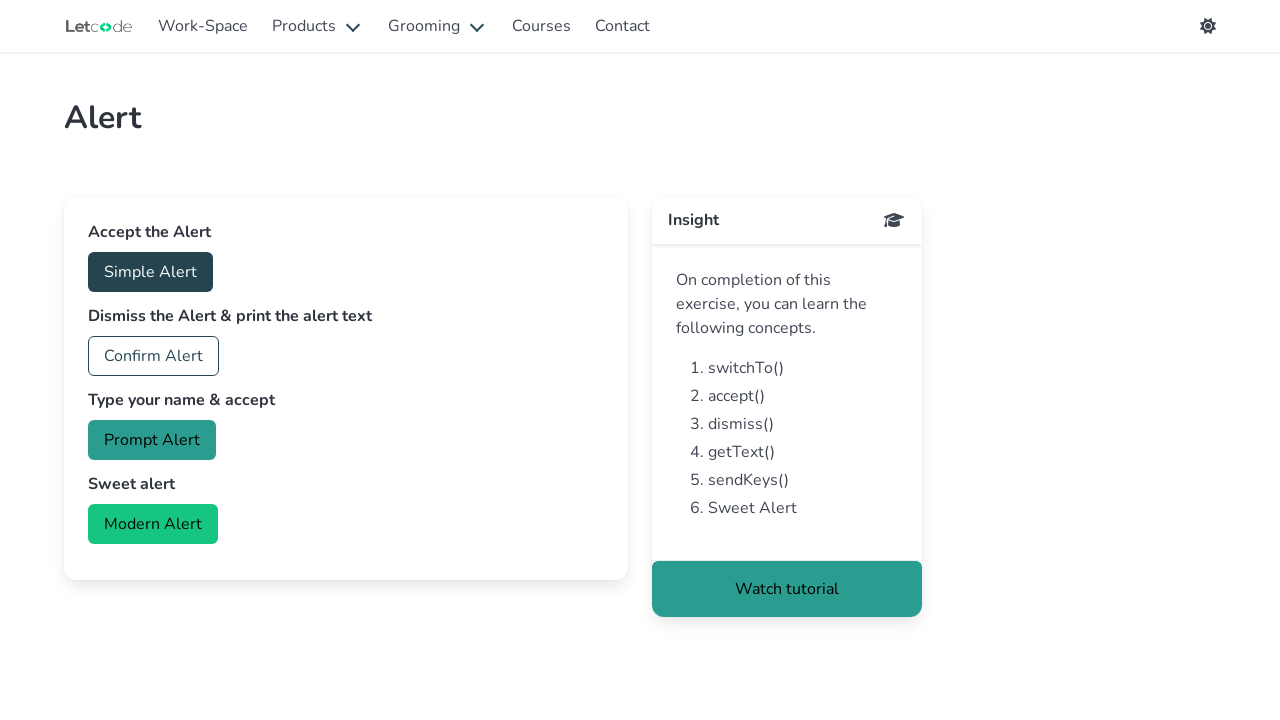

Clicked prompt button to trigger prompt dialog at (152, 440) on #prompt
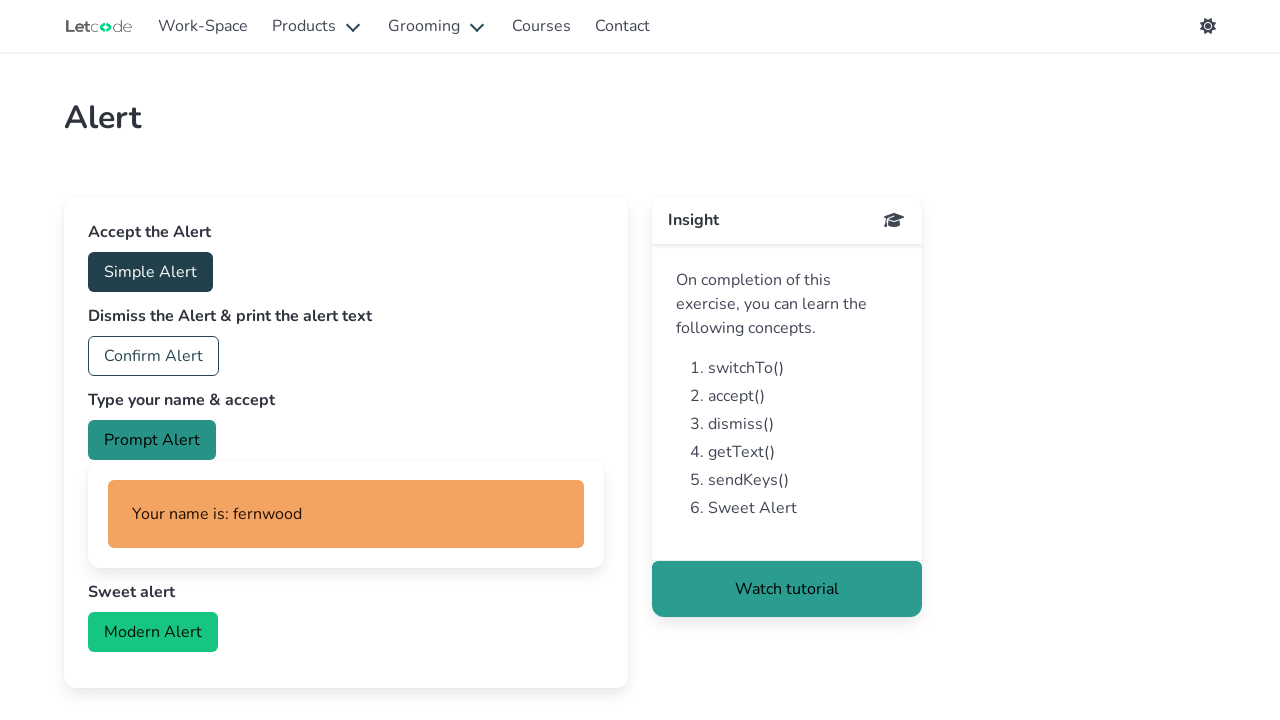

Result text element loaded and visible
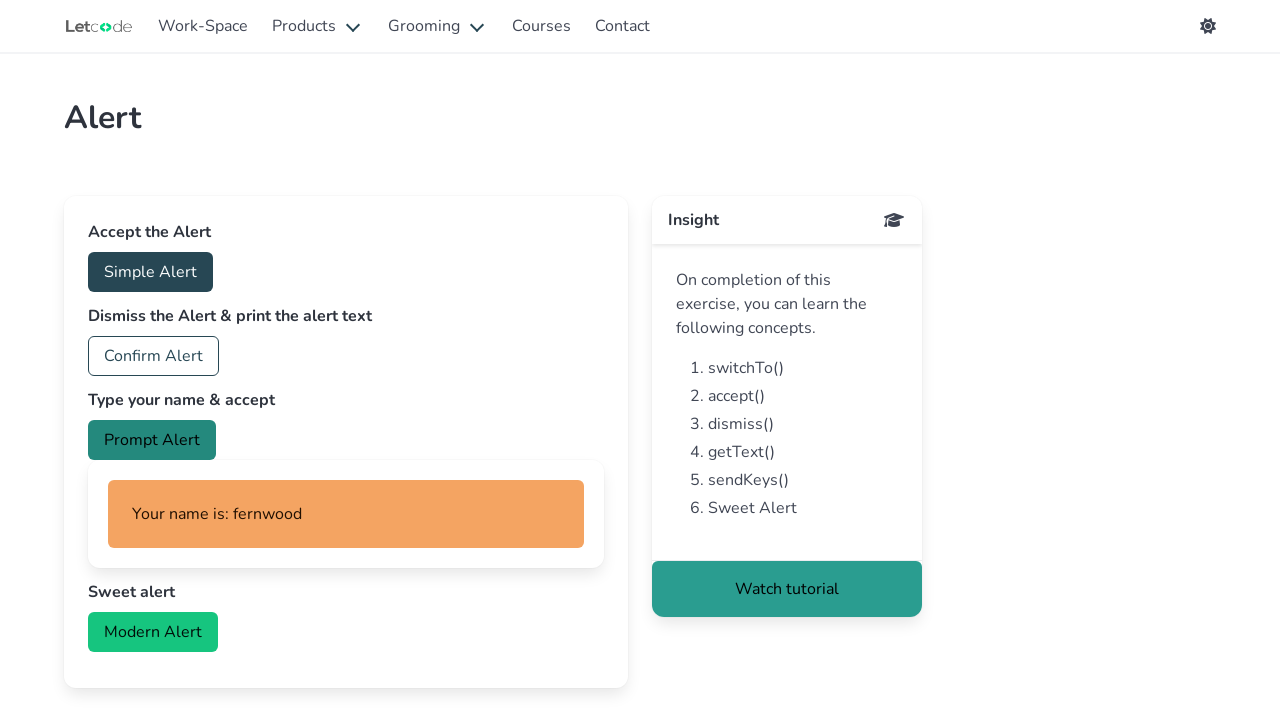

Retrieved result text: Your name is: fernwood
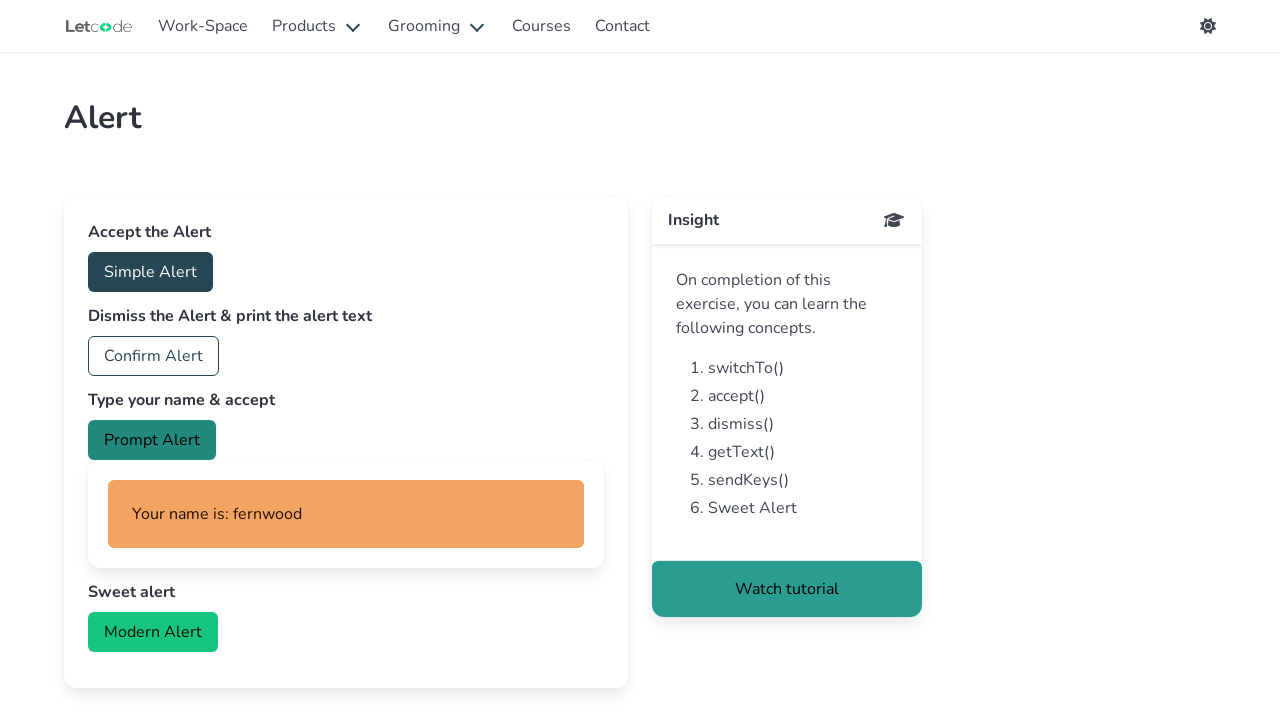

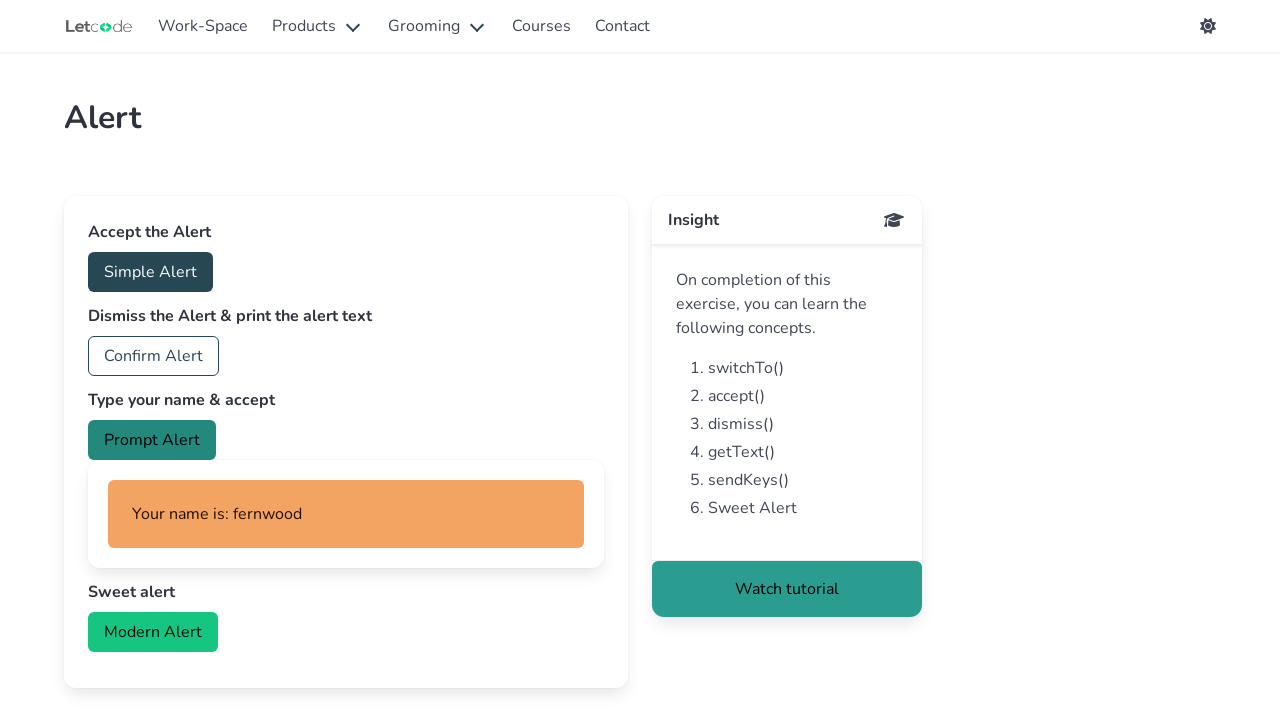